Tests dynamic controls with explicit waits by clicking Remove button, verifying "It's gone!" message, clicking Add button, and verifying "It's back" message

Starting URL: https://the-internet.herokuapp.com/dynamic_controls

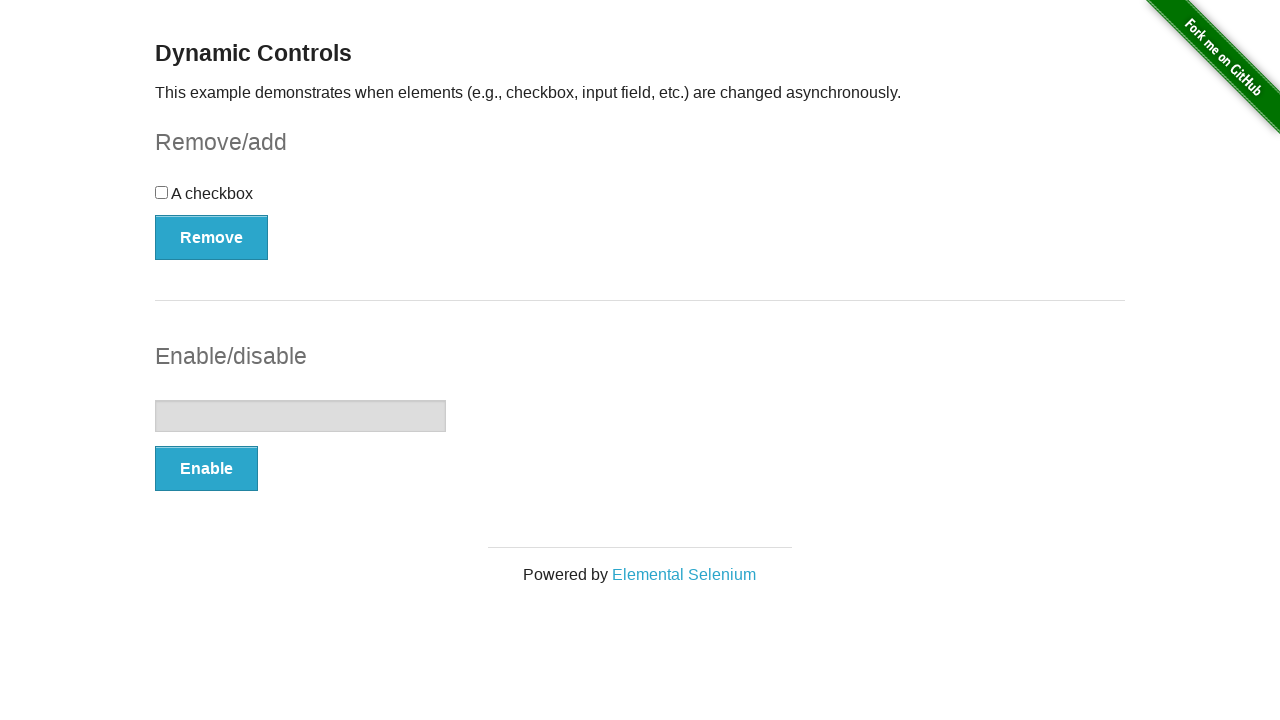

Clicked Remove button to remove the checkbox at (212, 237) on button:has-text('Remove')
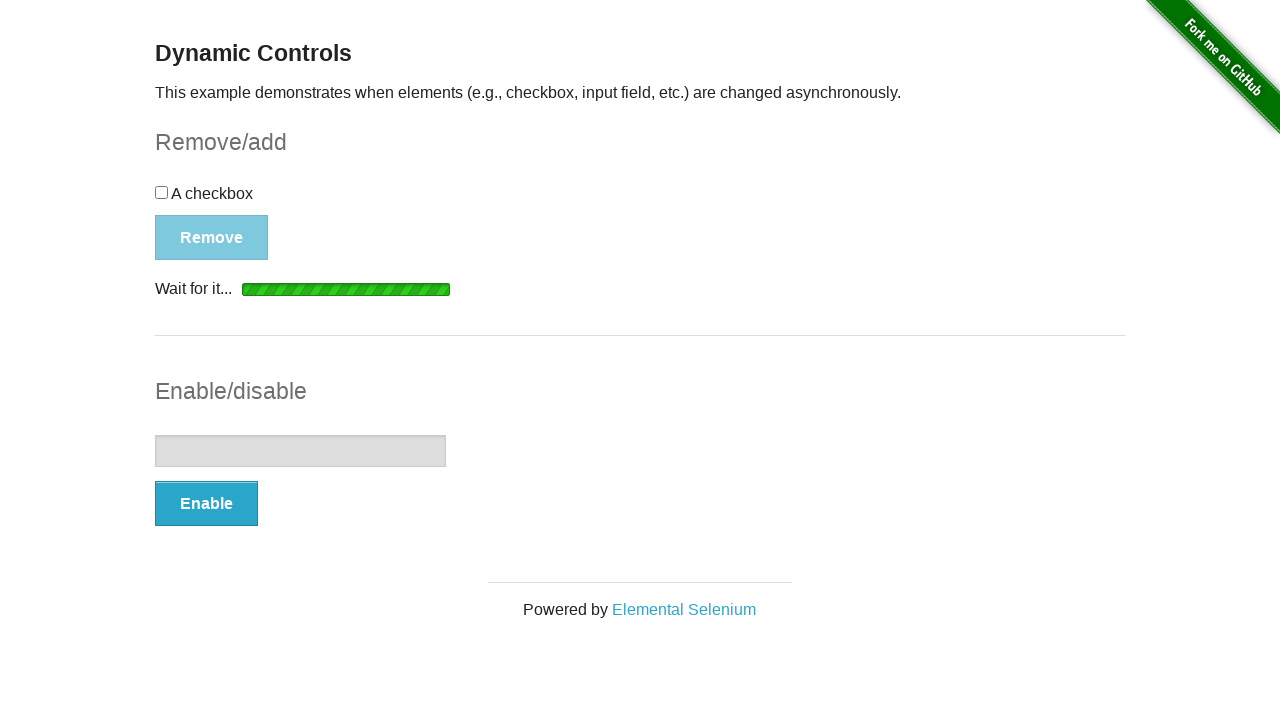

Verified 'It's gone!' message appeared after removing checkbox
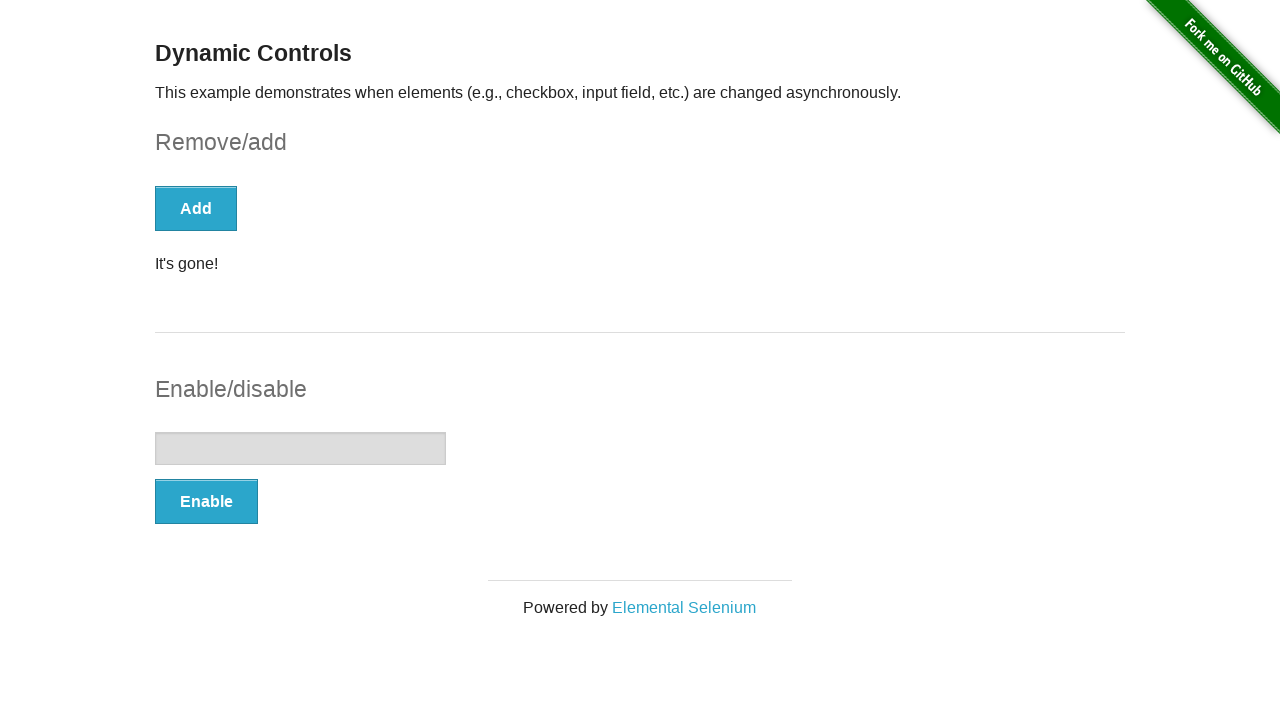

Clicked Add button to bring back the checkbox at (196, 208) on button:has-text('Add')
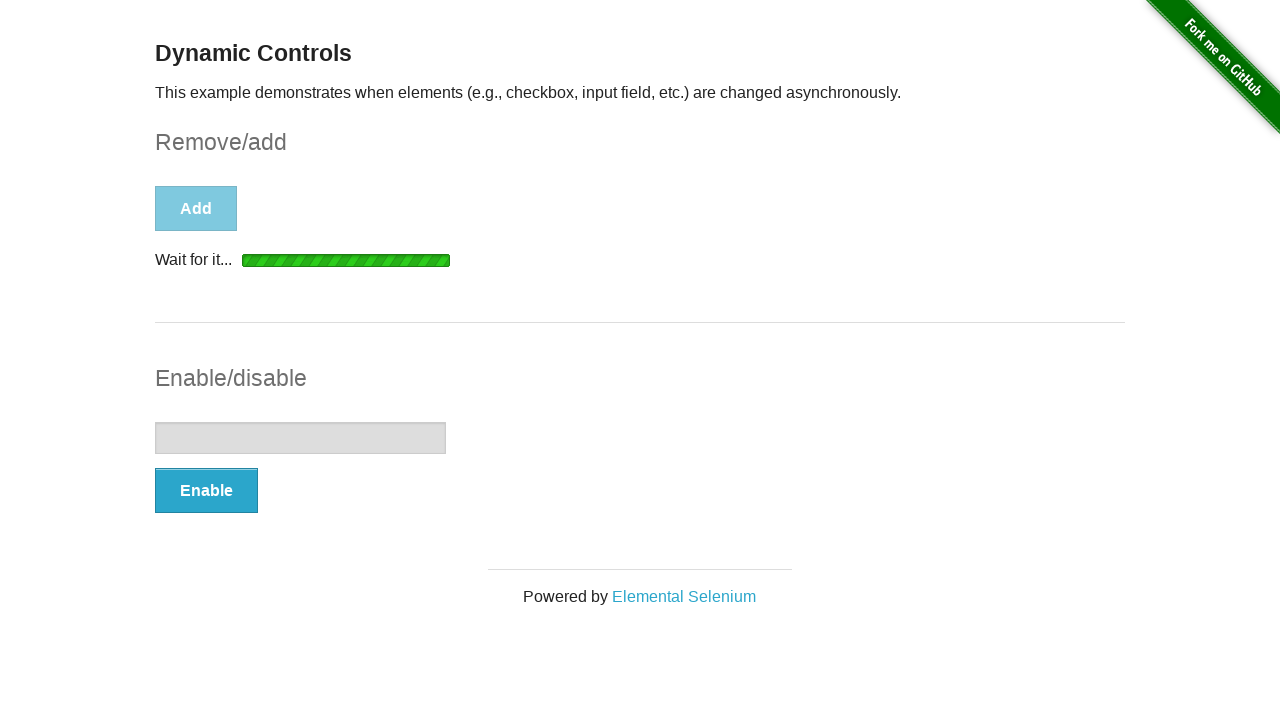

Verified 'It's back!' message appeared after adding checkbox
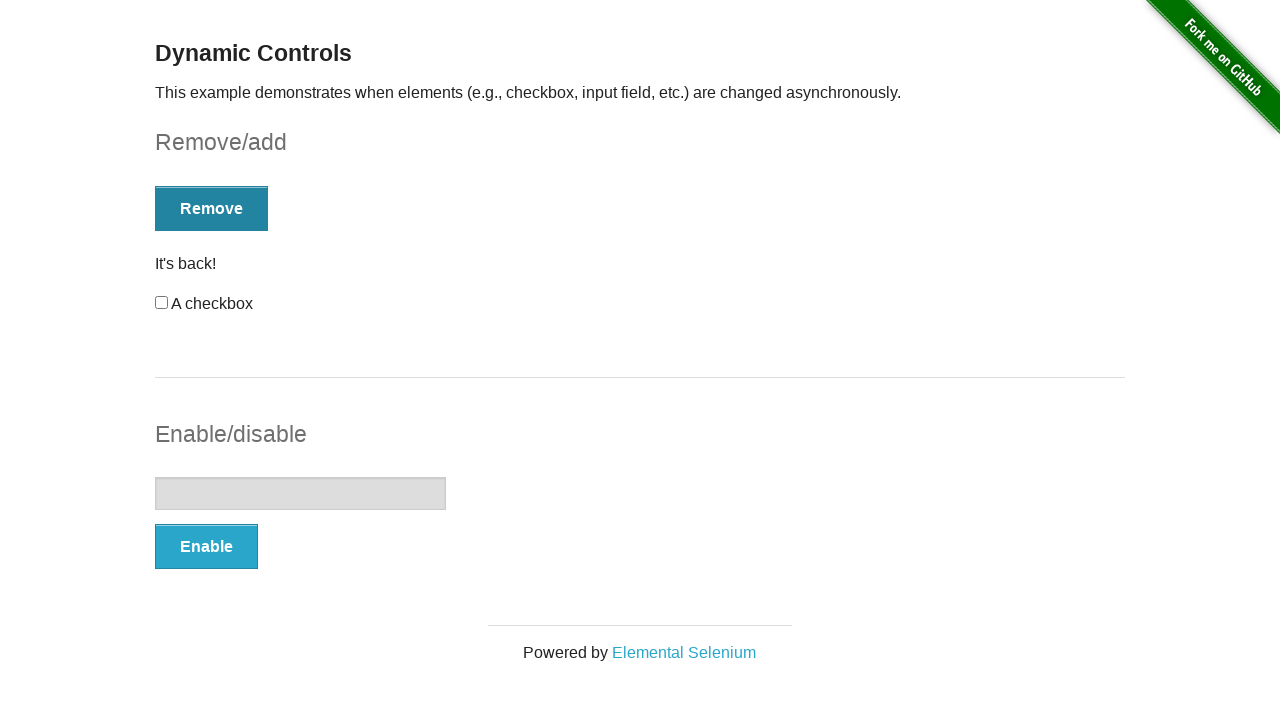

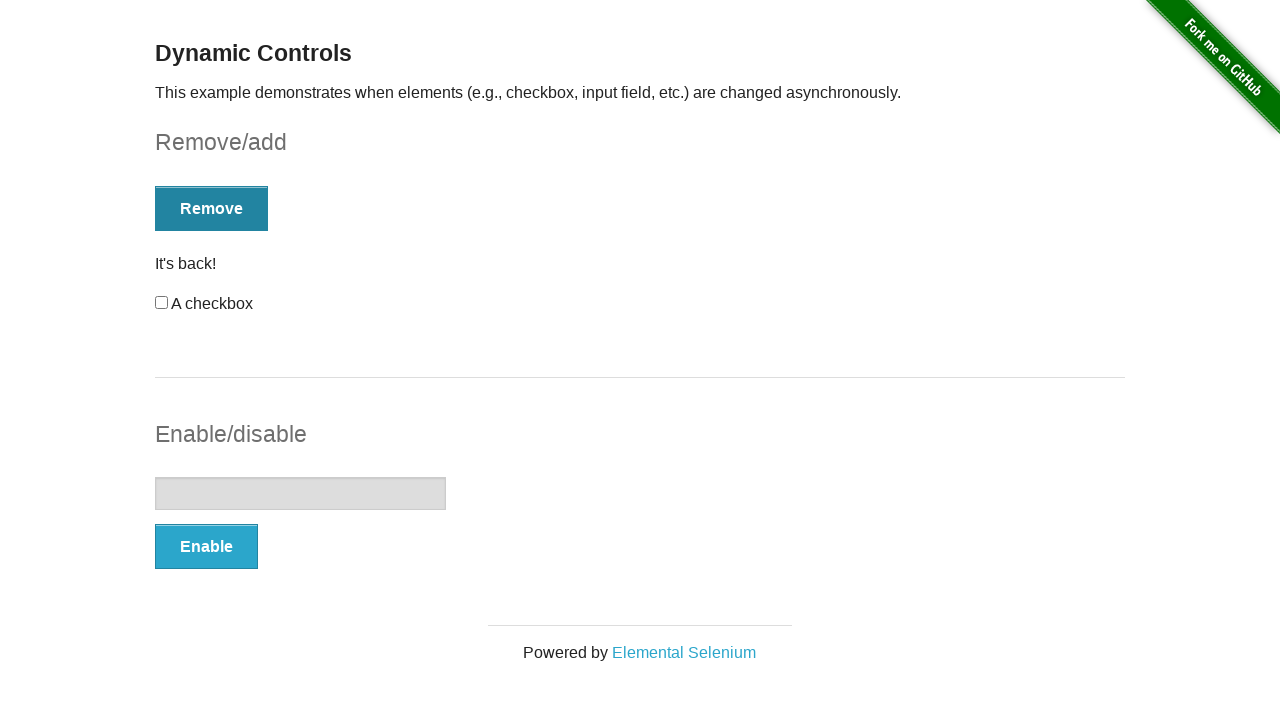